Tests maximum single byte value (255) in all bases and verifies consistent conversion results

Starting URL: https://www.001236.xyz/en/base

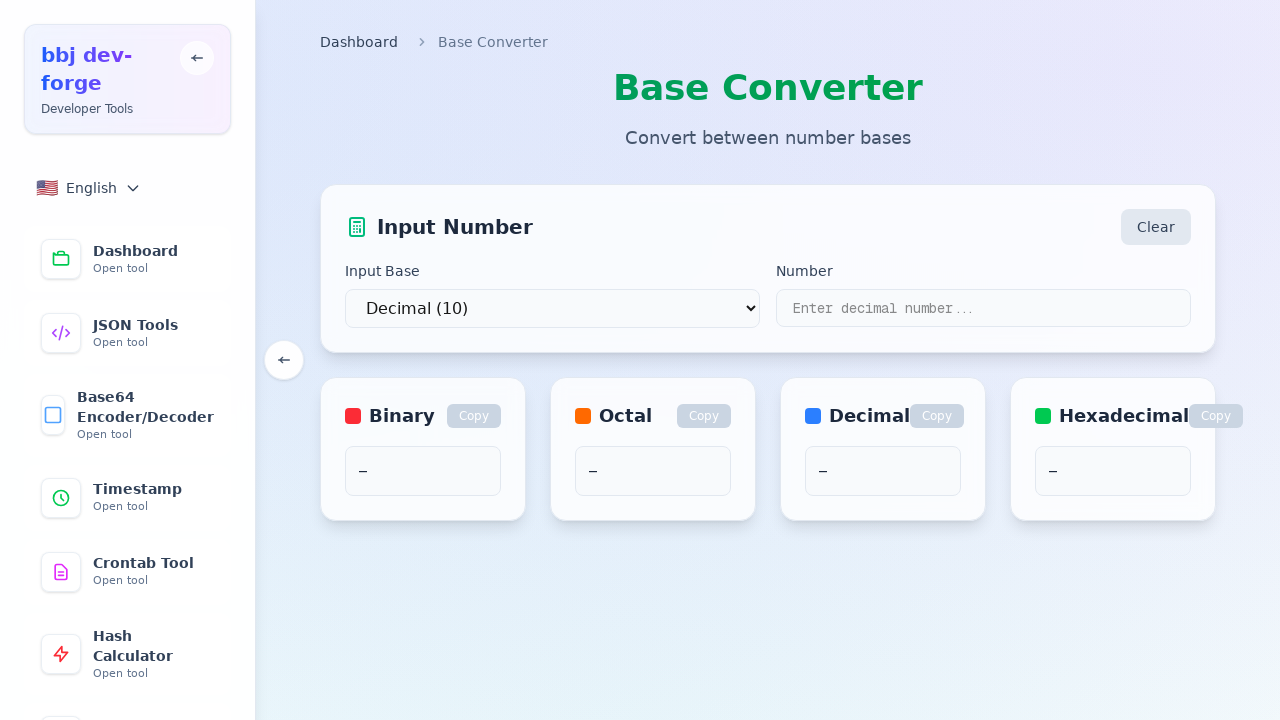

Selected base 2 from dropdown on select
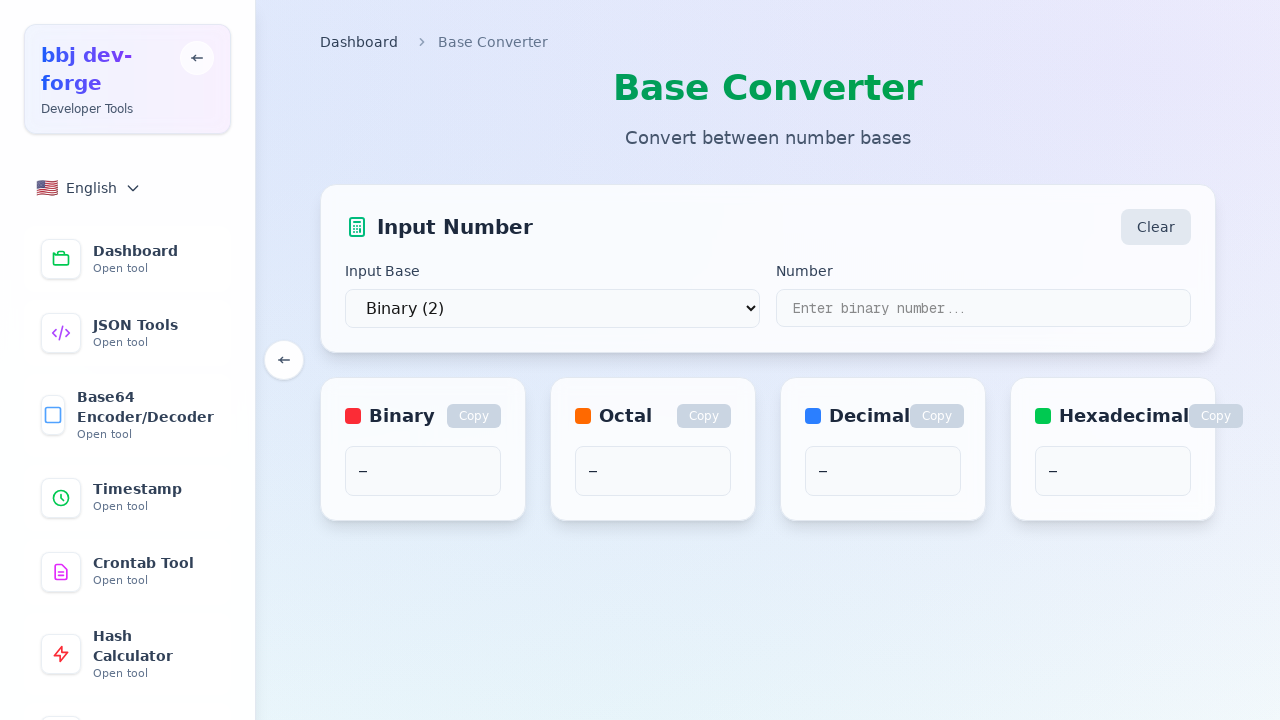

Filled input field with value '11111111' for base 2 on input[type="text"]
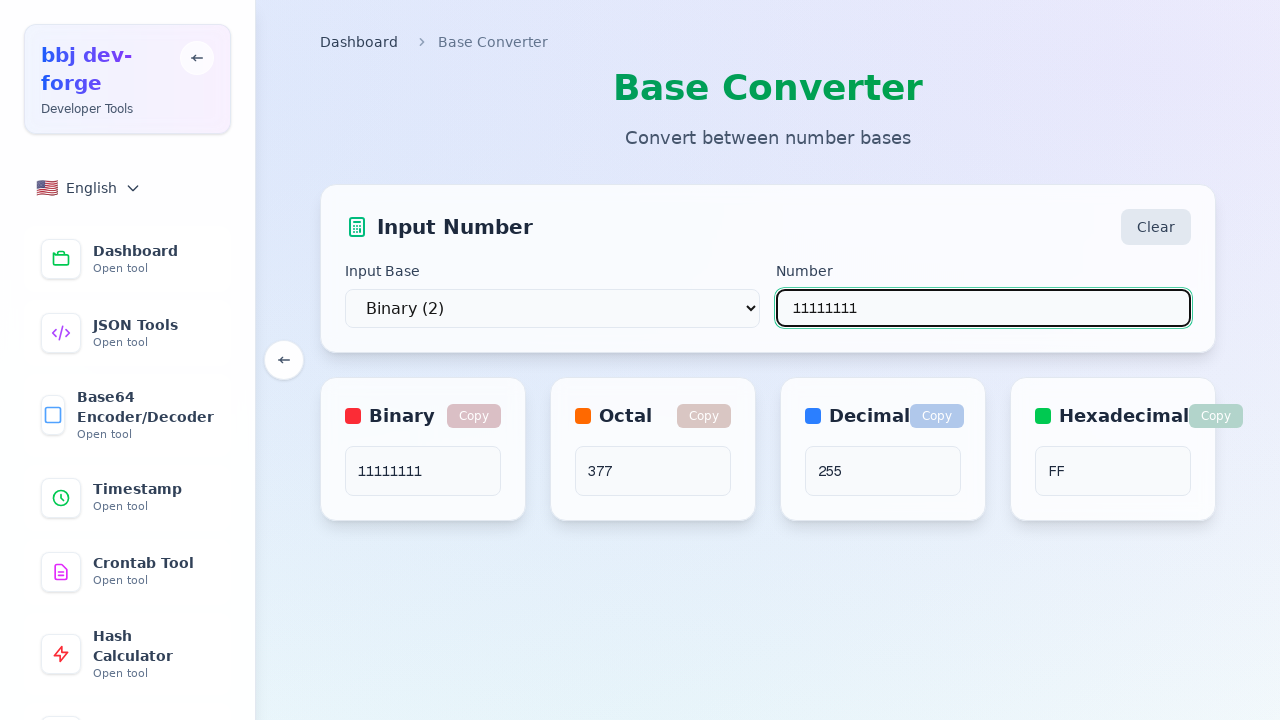

Waited 500ms for conversion to complete
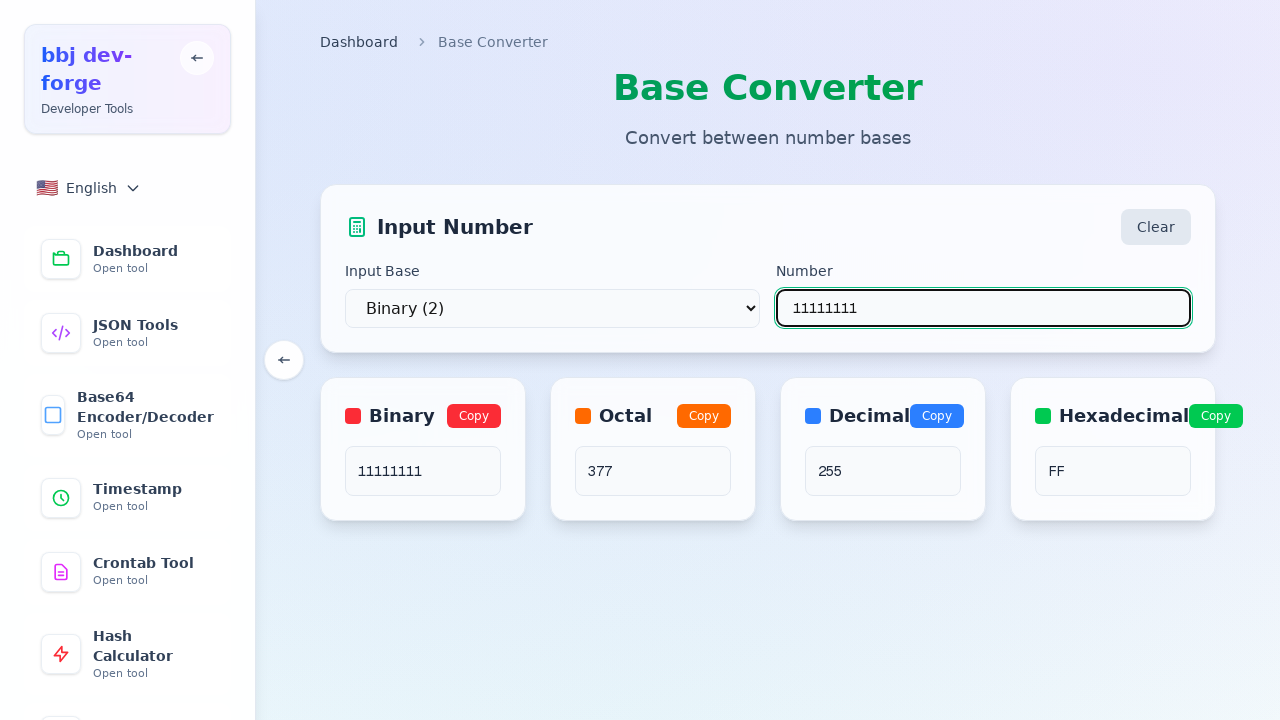

Verified binary result (11111111) matches expected value
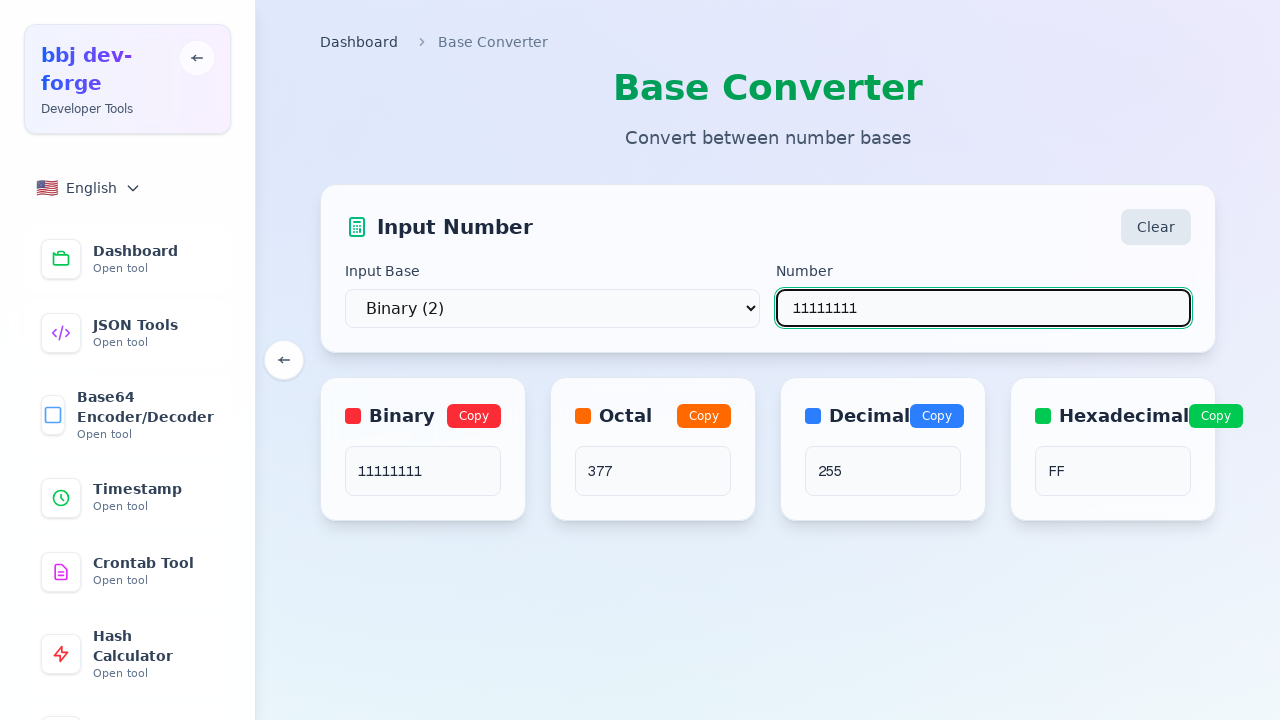

Verified octal result (377) matches expected value
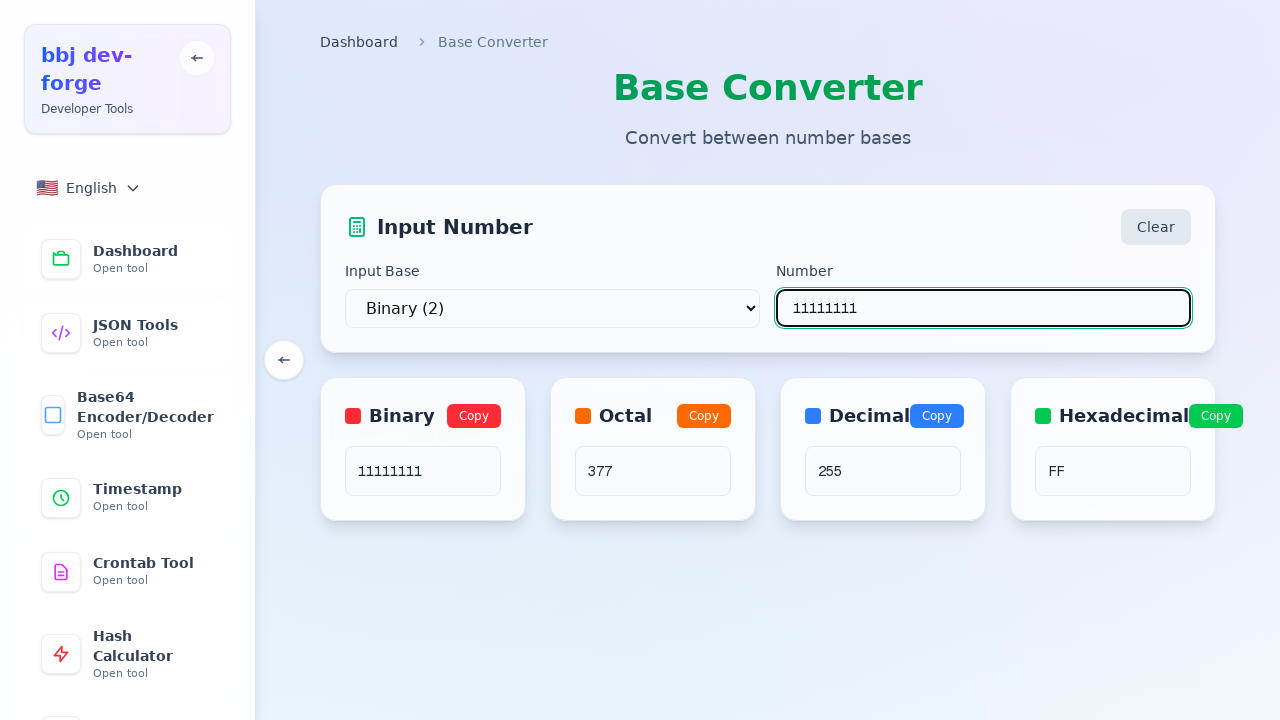

Verified decimal result (255) matches expected value
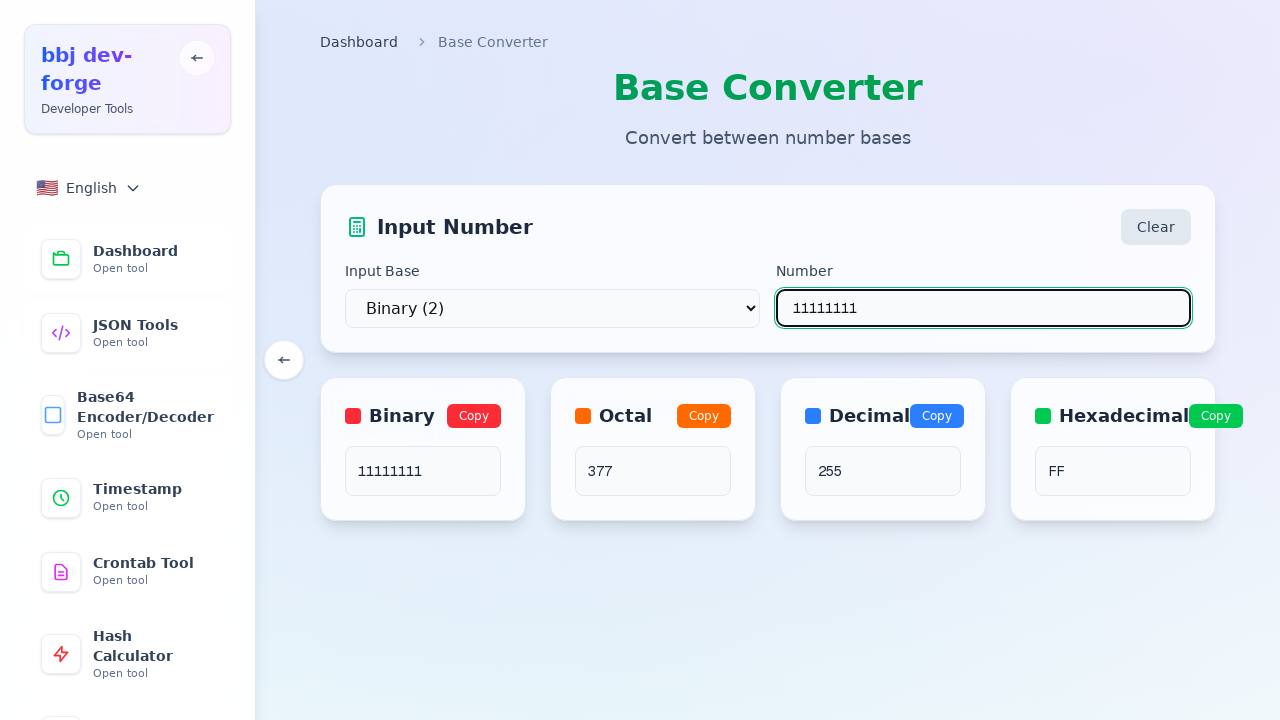

Verified hexadecimal result (FF) matches expected value
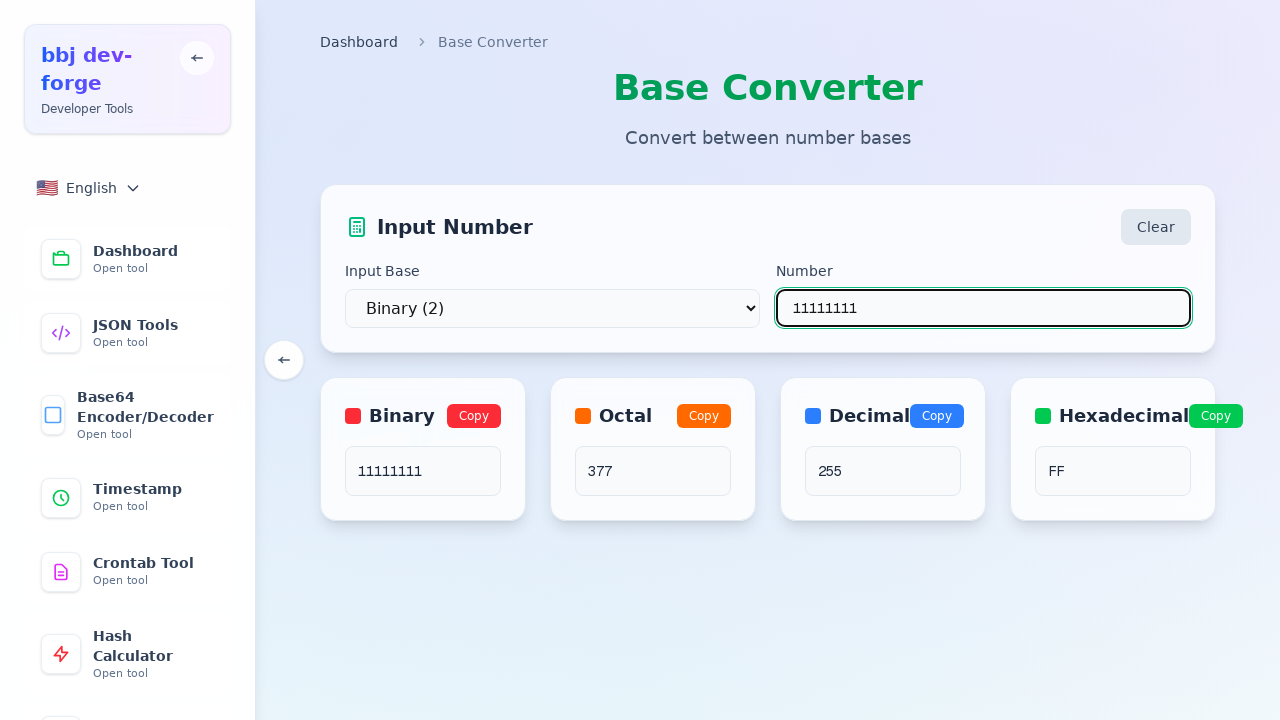

Selected base 8 from dropdown on select
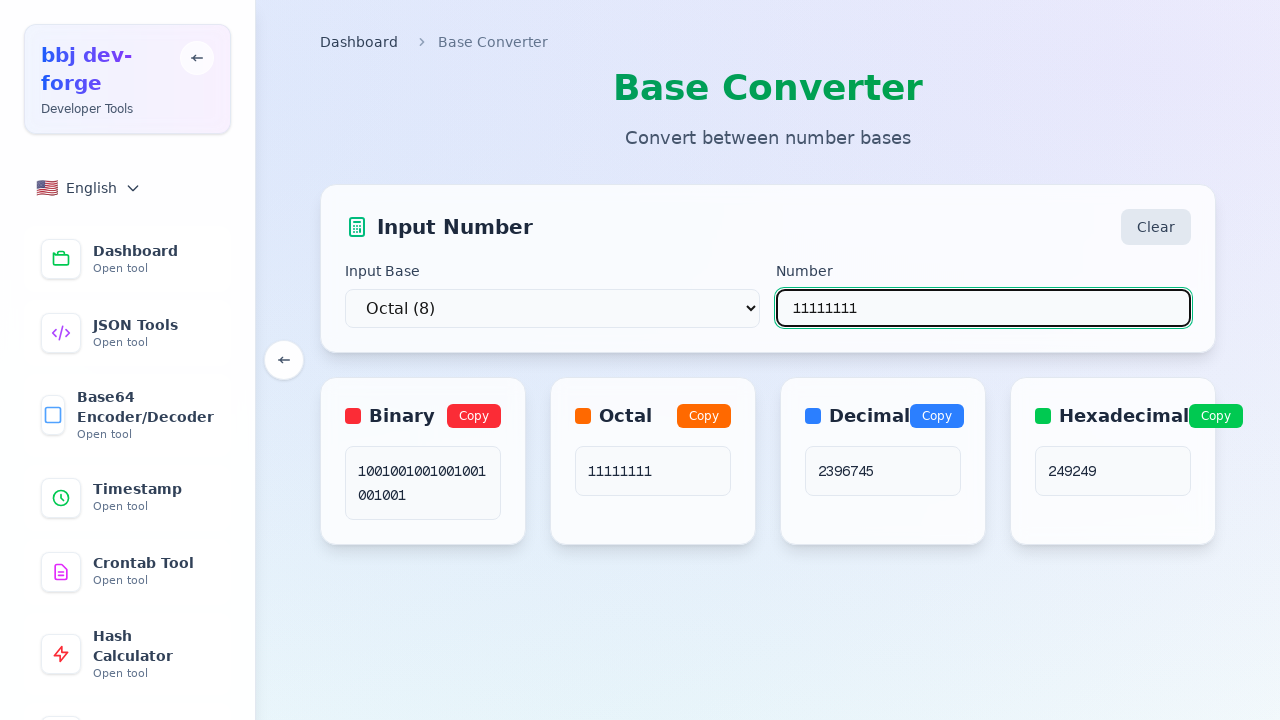

Filled input field with value '377' for base 8 on input[type="text"]
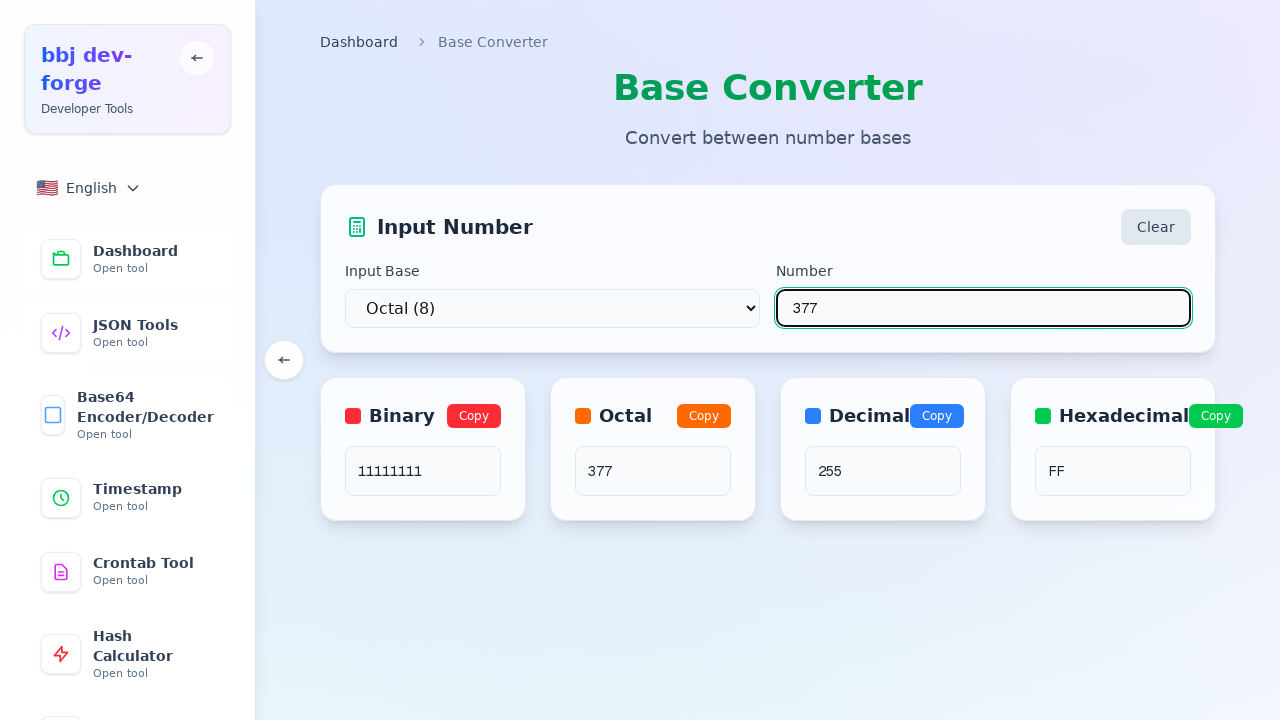

Waited 500ms for conversion to complete
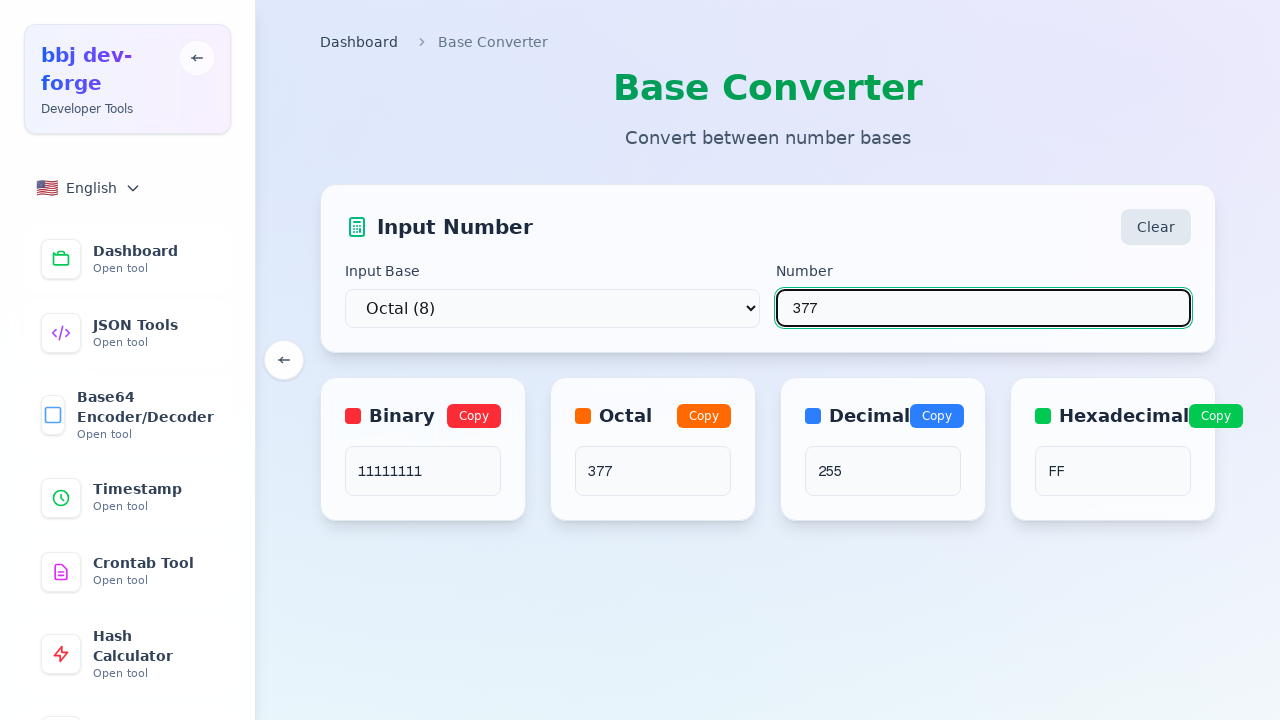

Verified binary result (11111111) matches expected value
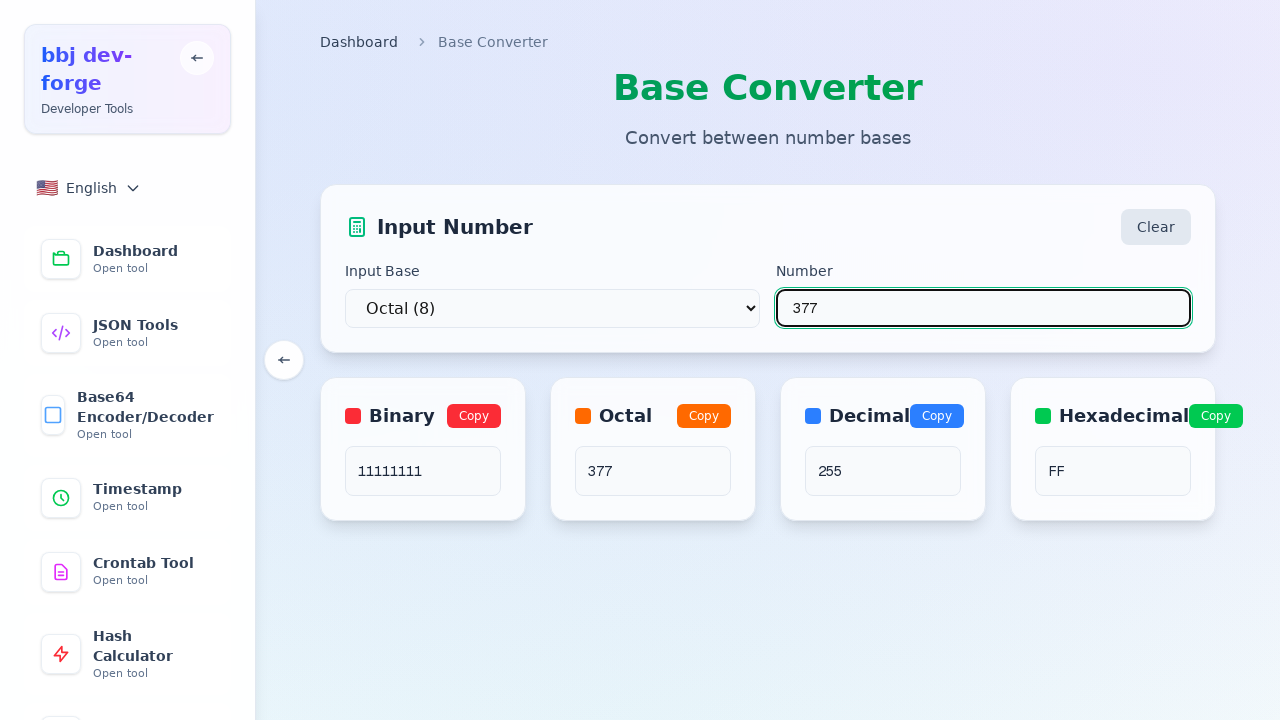

Verified octal result (377) matches expected value
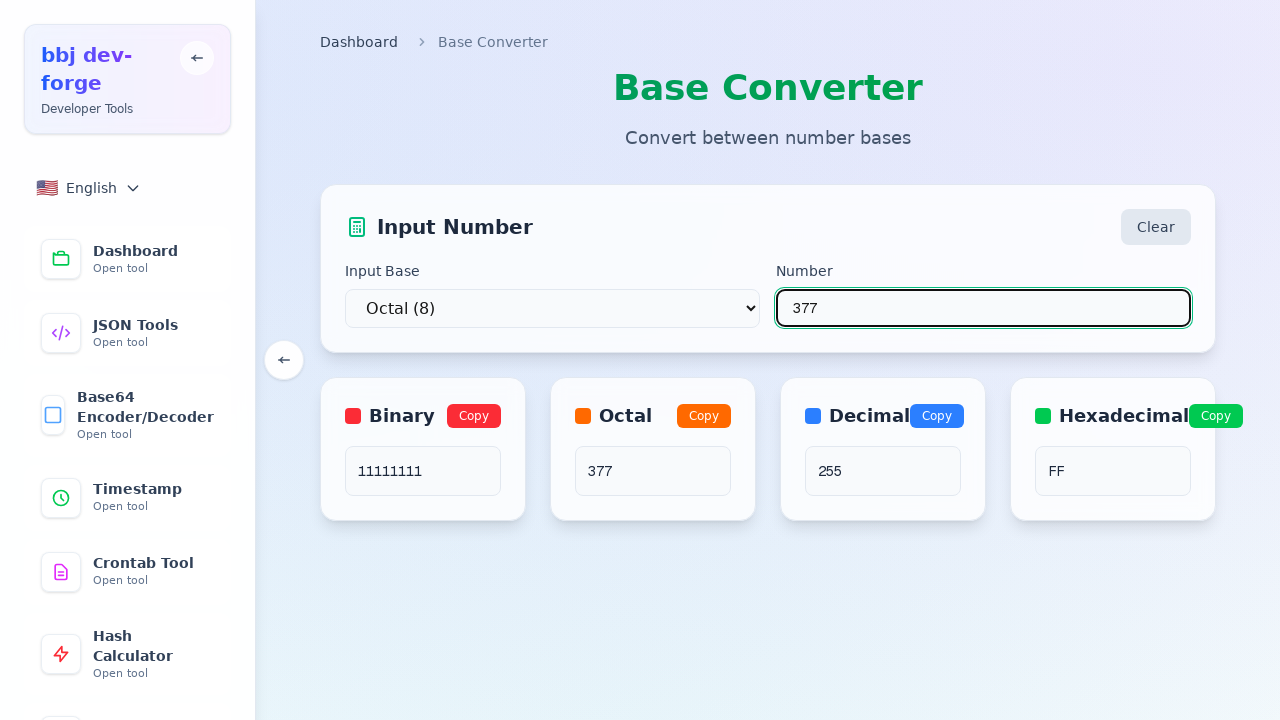

Verified decimal result (255) matches expected value
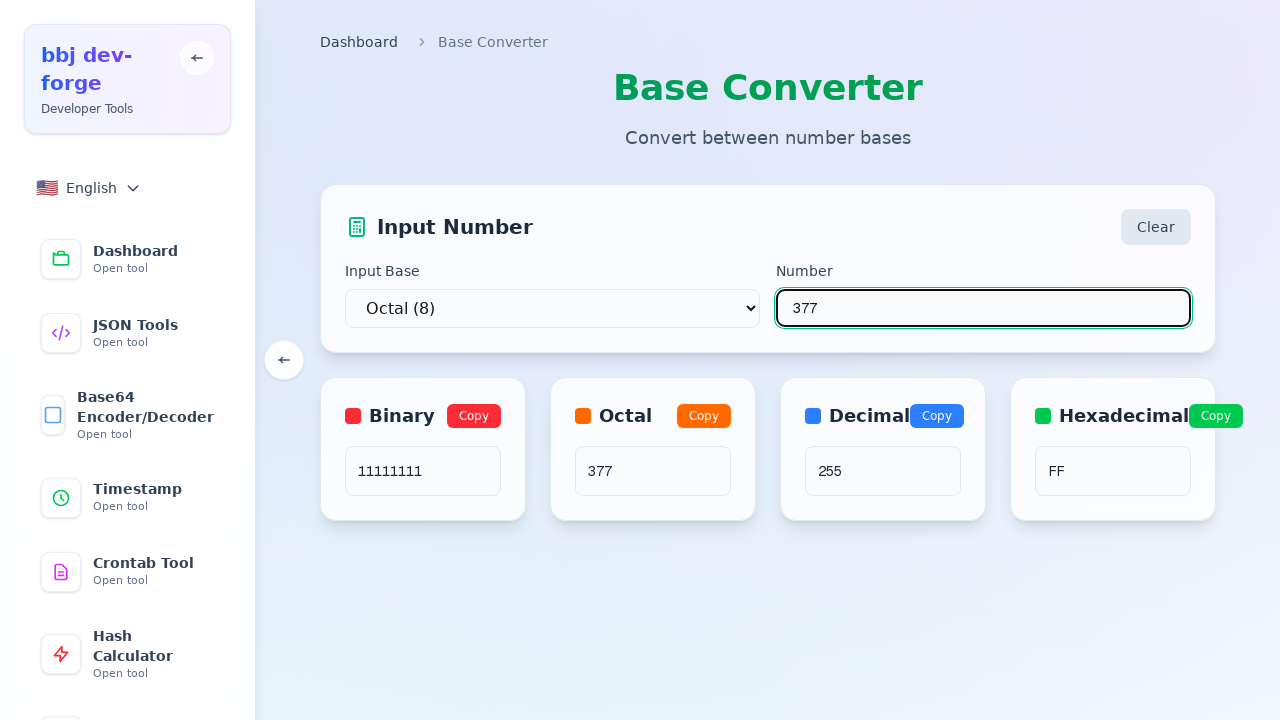

Verified hexadecimal result (FF) matches expected value
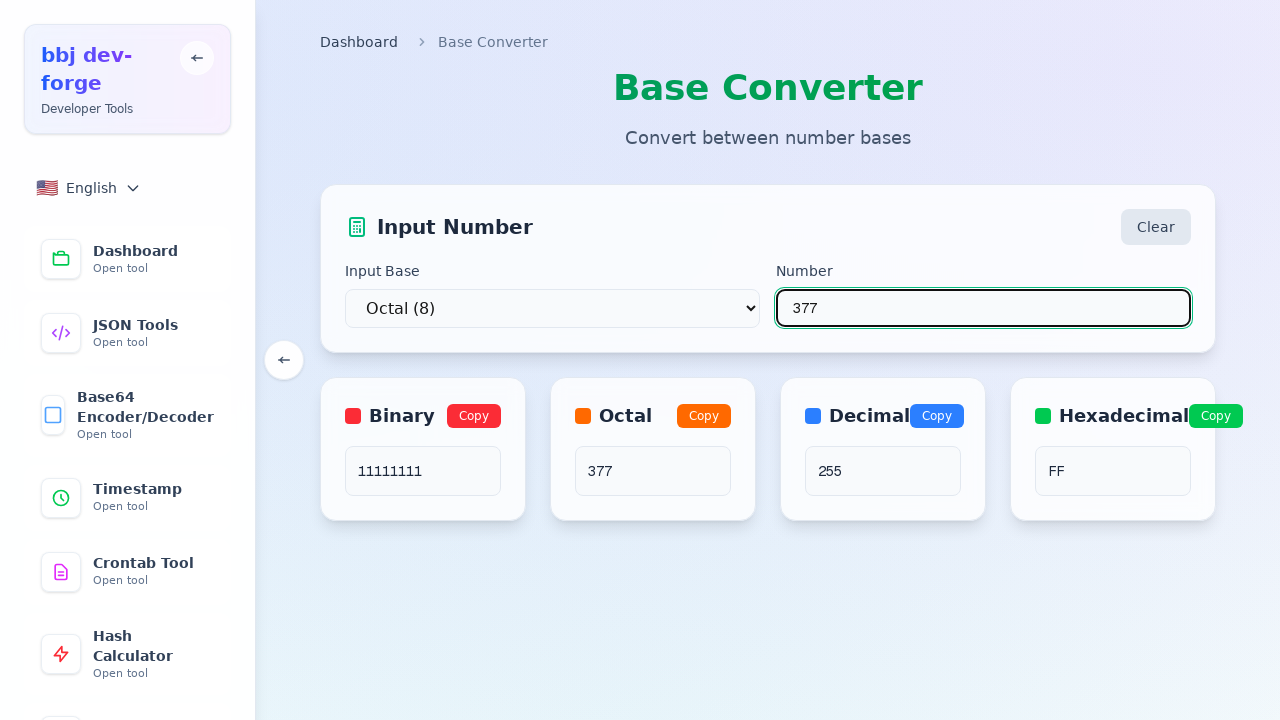

Selected base 10 from dropdown on select
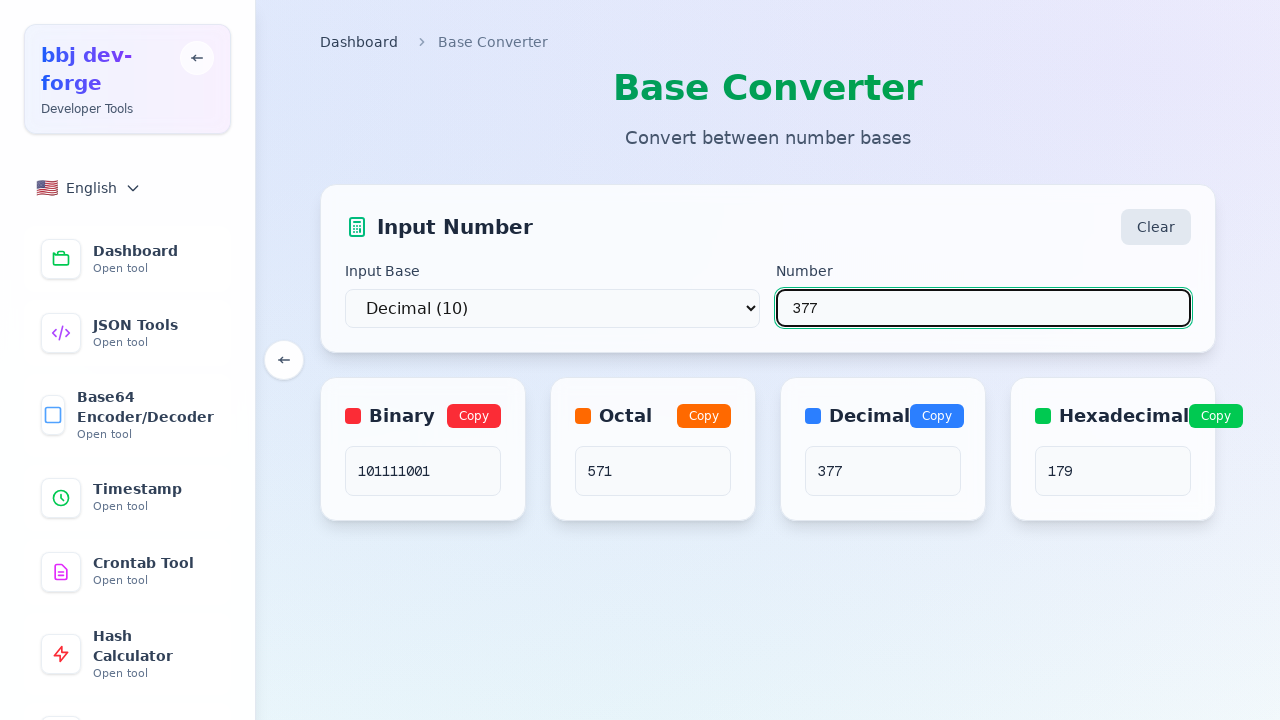

Filled input field with value '255' for base 10 on input[type="text"]
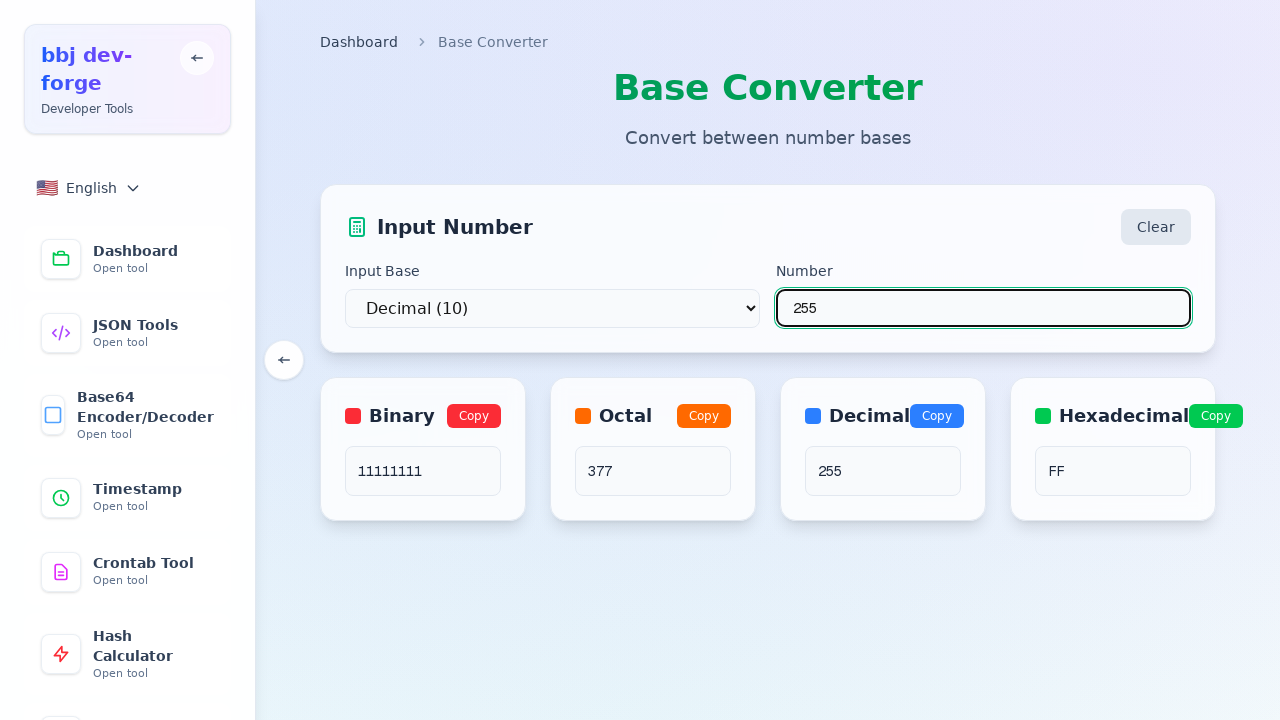

Waited 500ms for conversion to complete
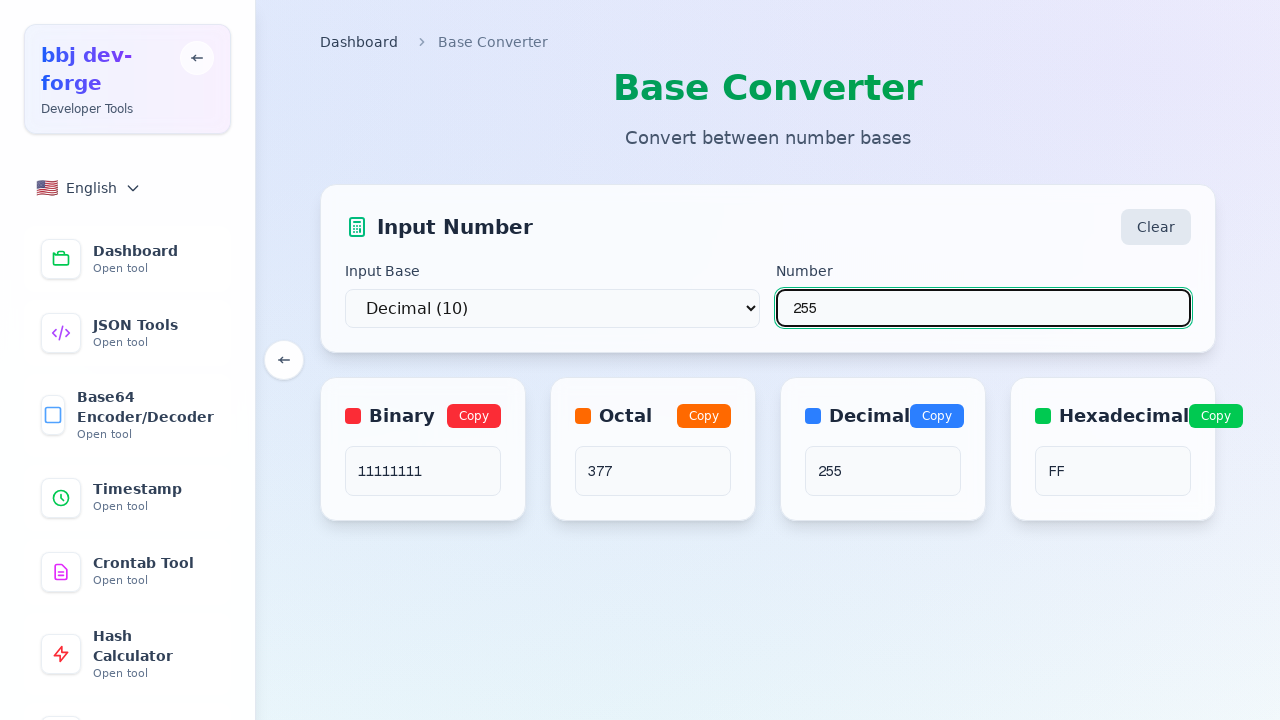

Verified binary result (11111111) matches expected value
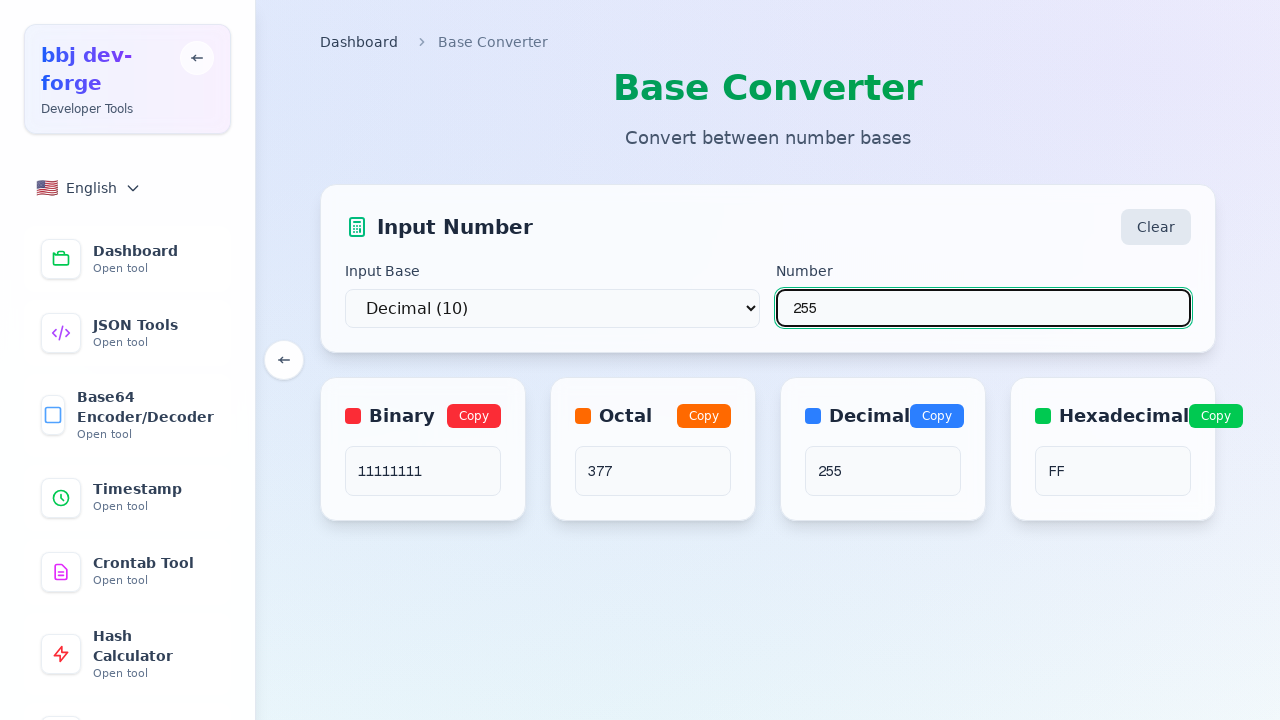

Verified octal result (377) matches expected value
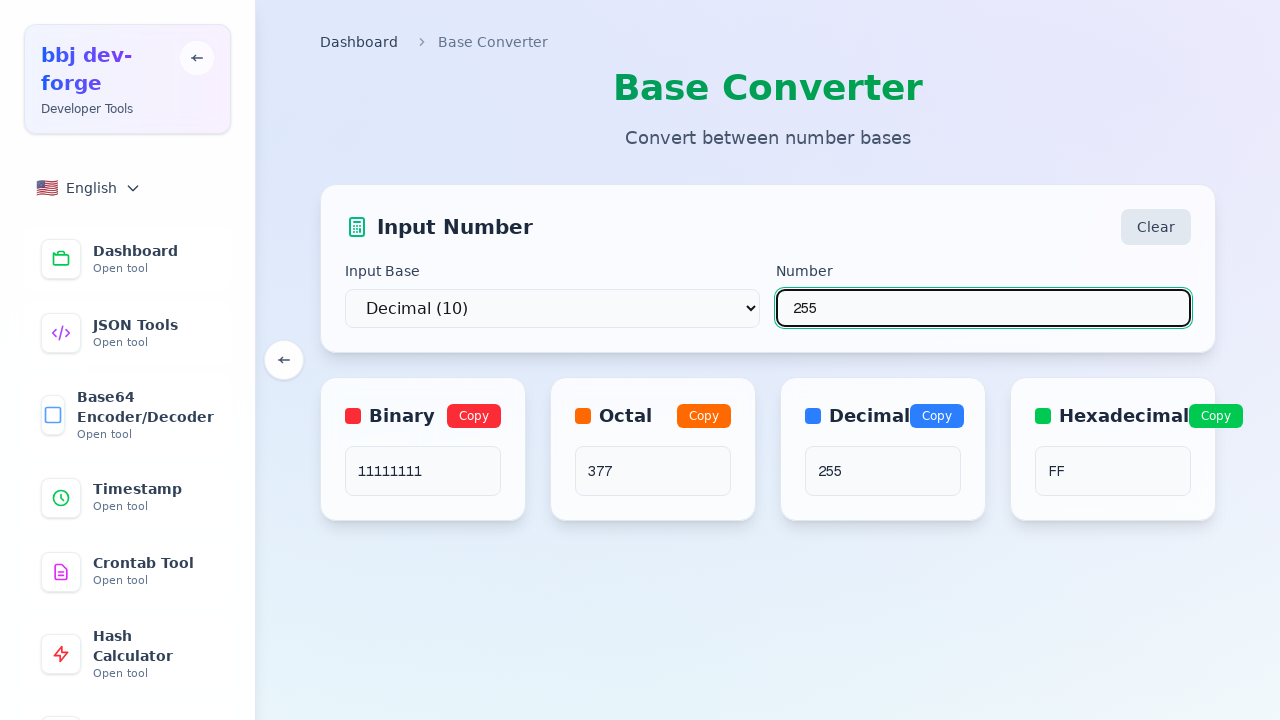

Verified decimal result (255) matches expected value
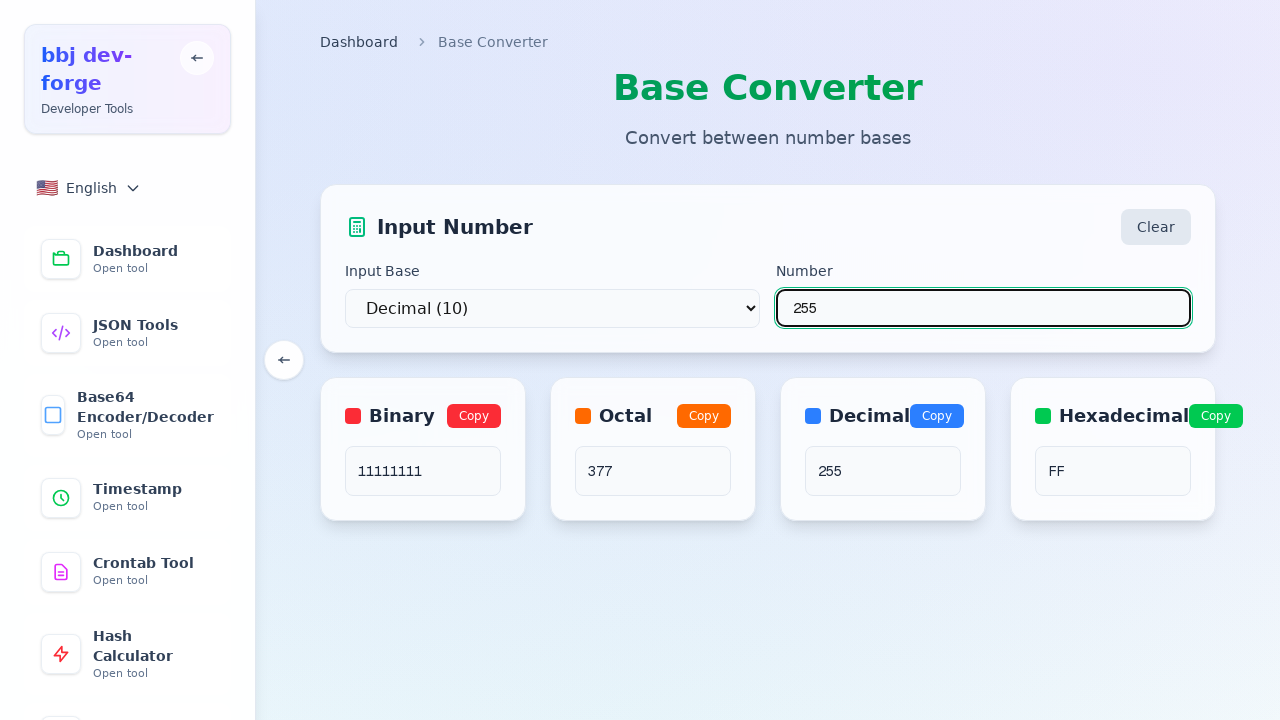

Verified hexadecimal result (FF) matches expected value
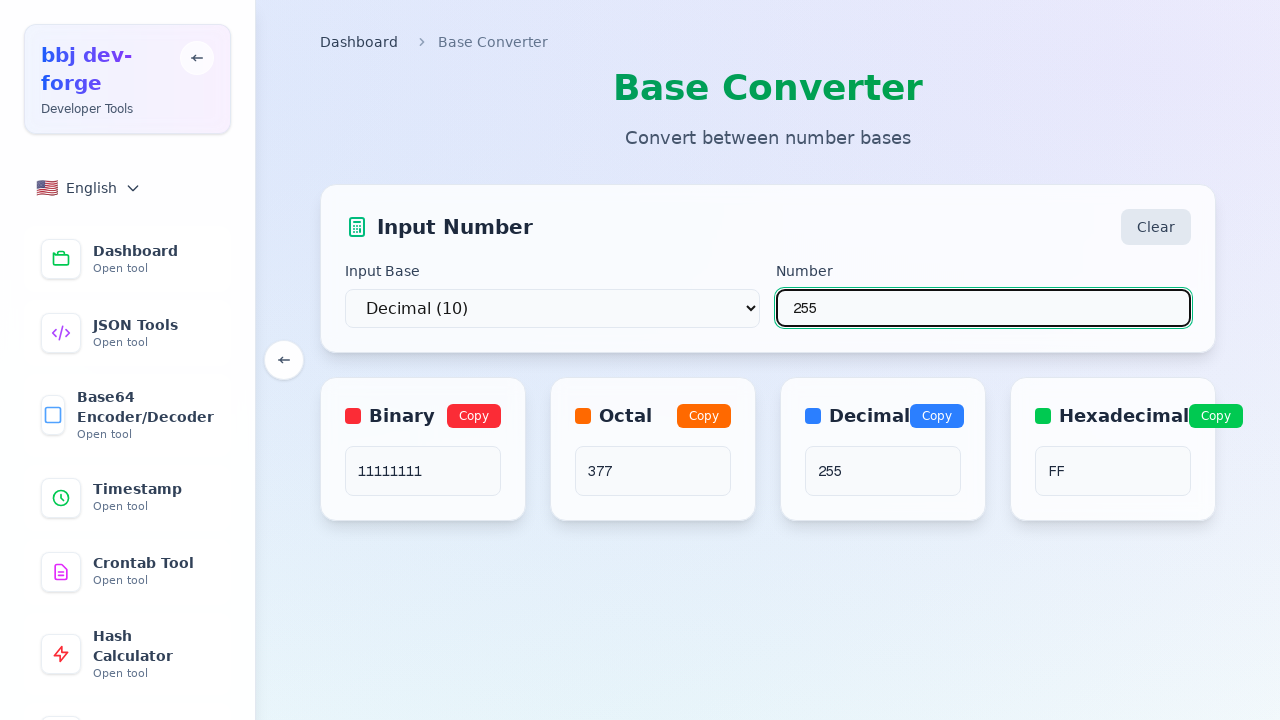

Selected base 16 from dropdown on select
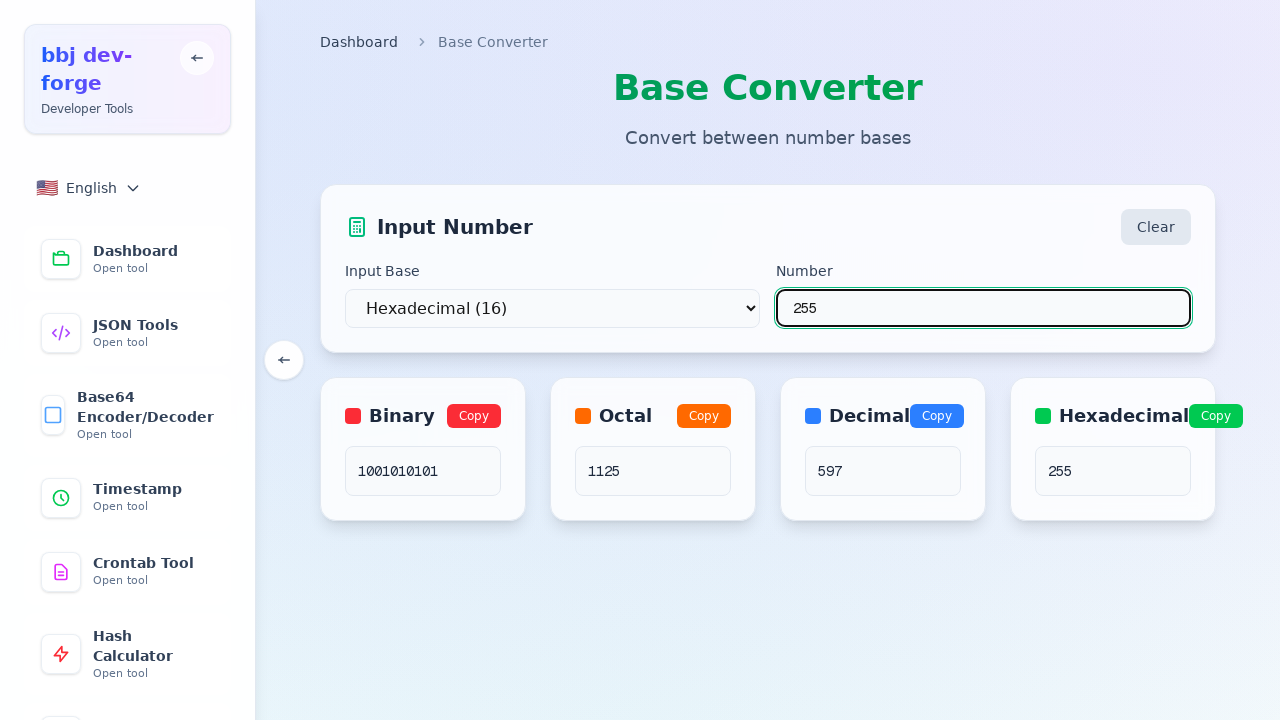

Filled input field with value 'FF' for base 16 on input[type="text"]
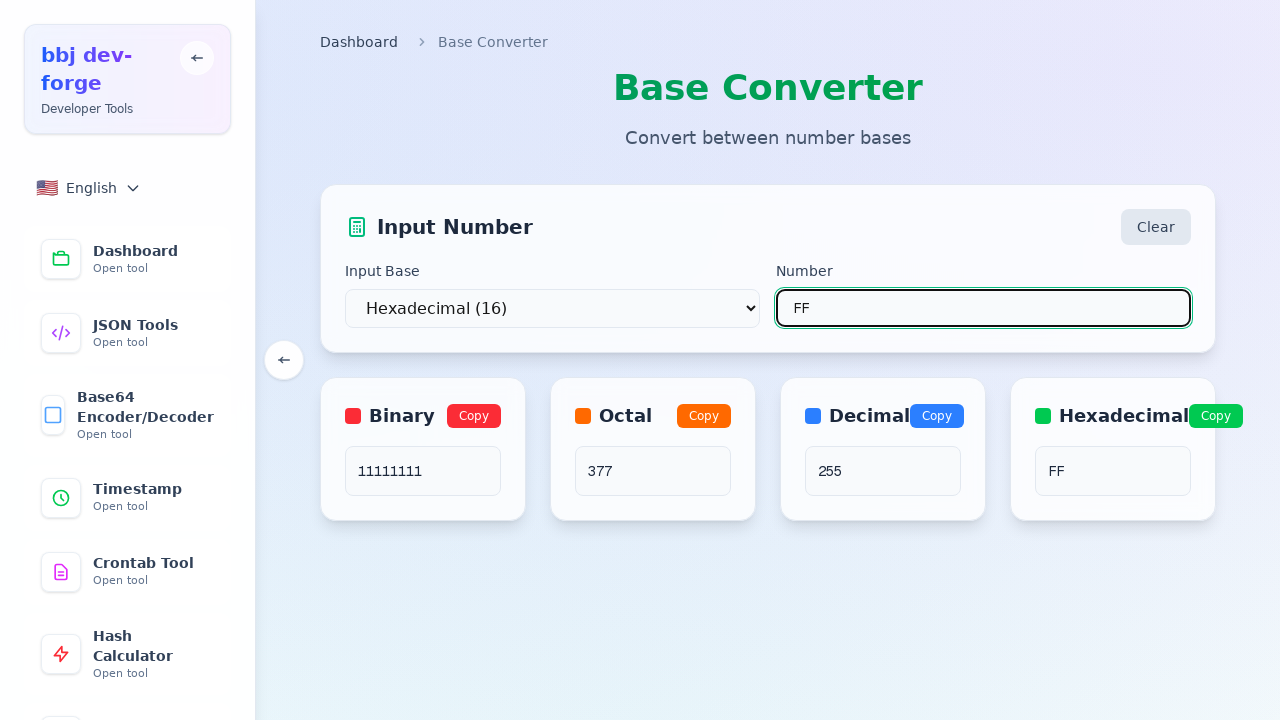

Waited 500ms for conversion to complete
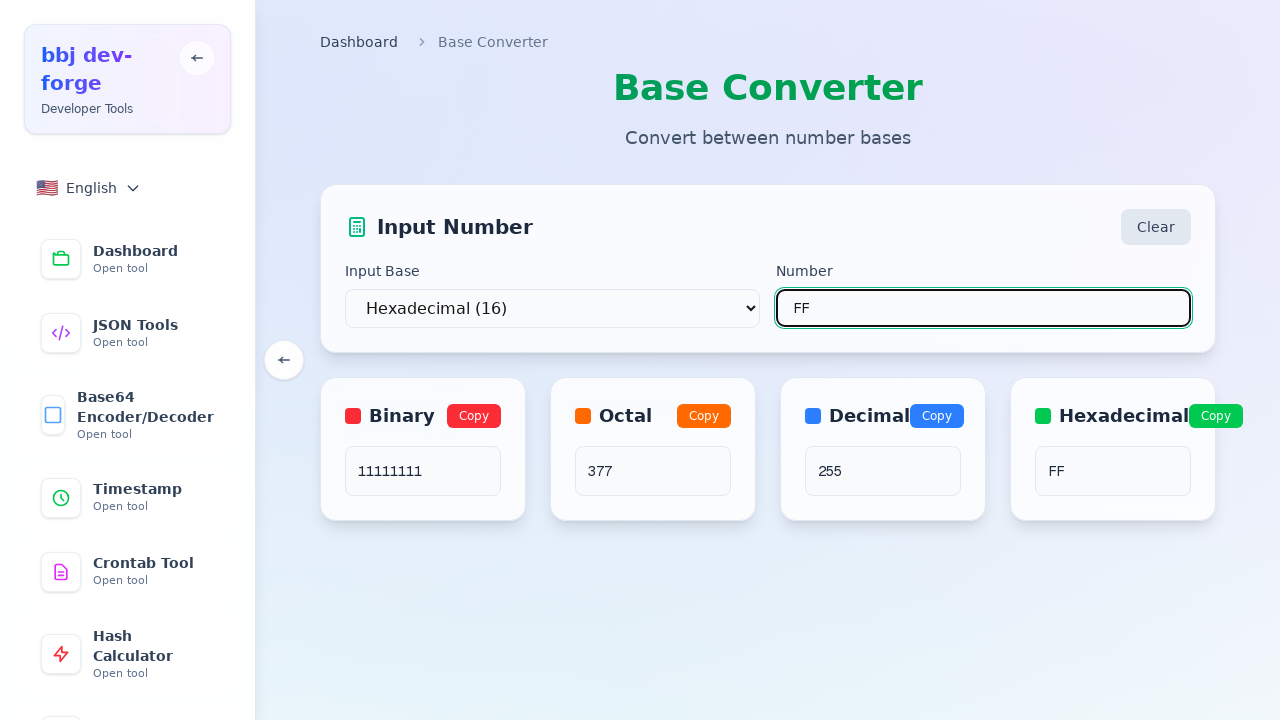

Verified binary result (11111111) matches expected value
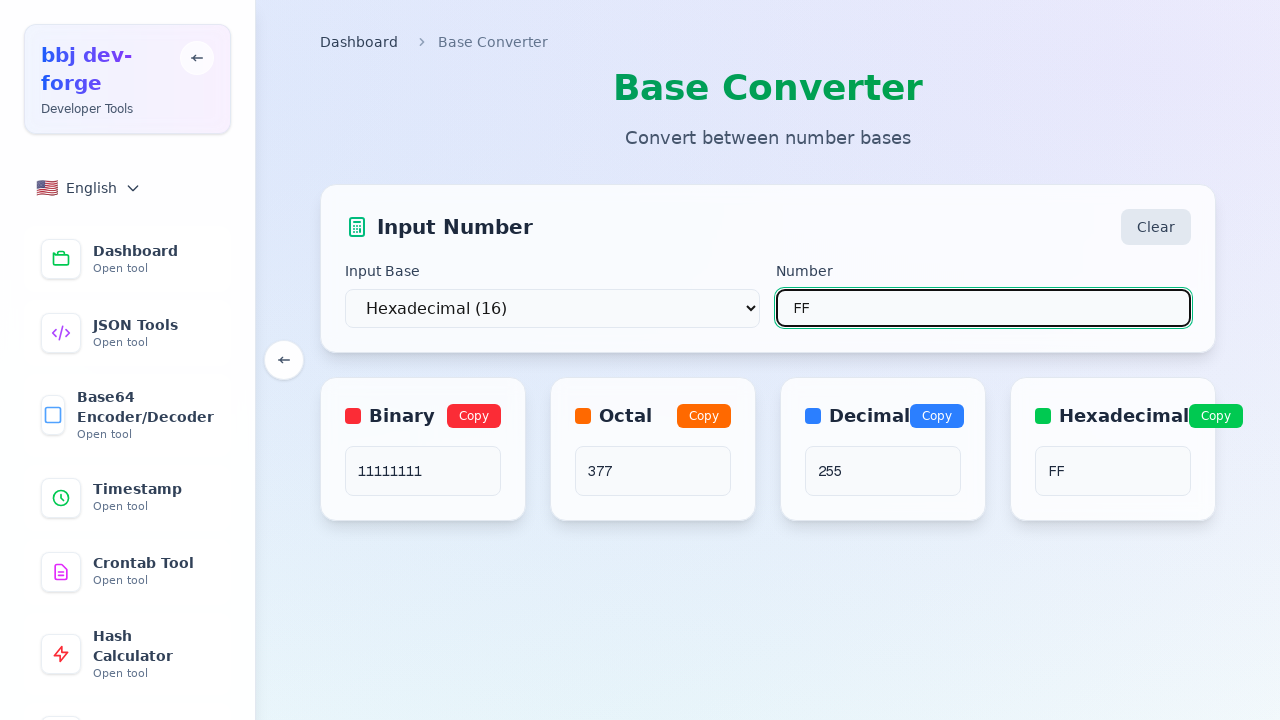

Verified octal result (377) matches expected value
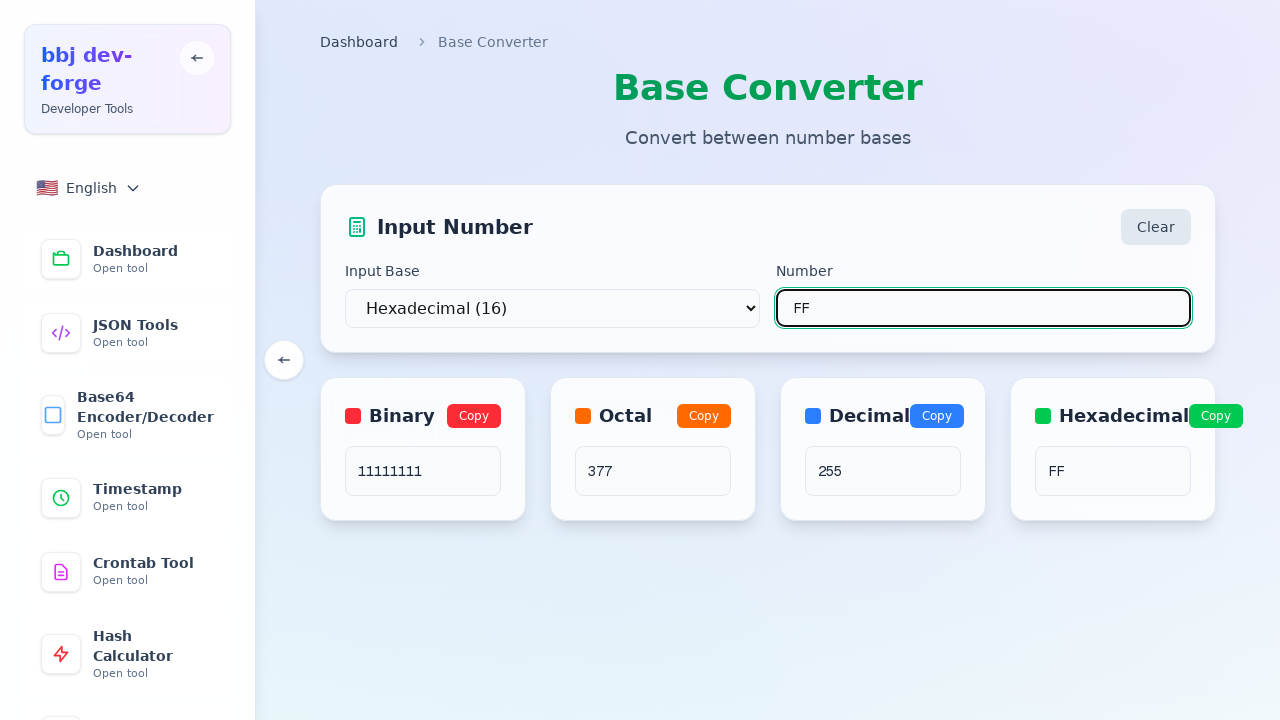

Verified decimal result (255) matches expected value
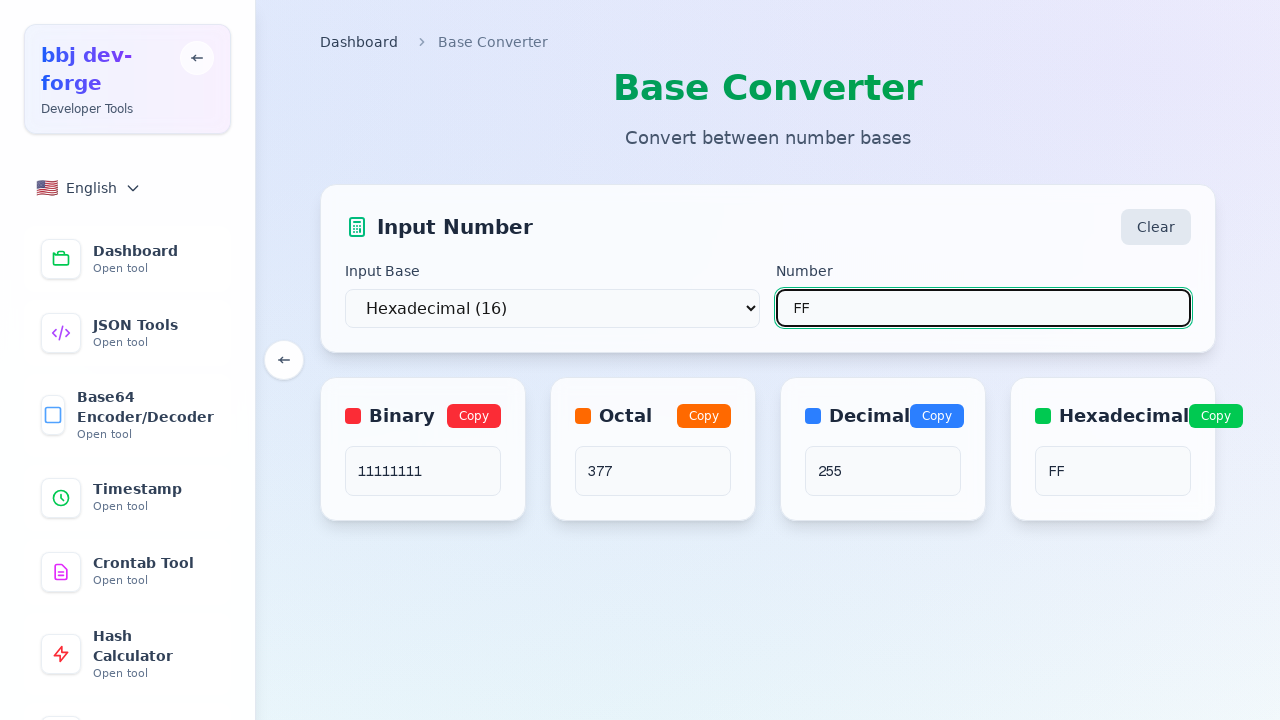

Verified hexadecimal result (FF) matches expected value
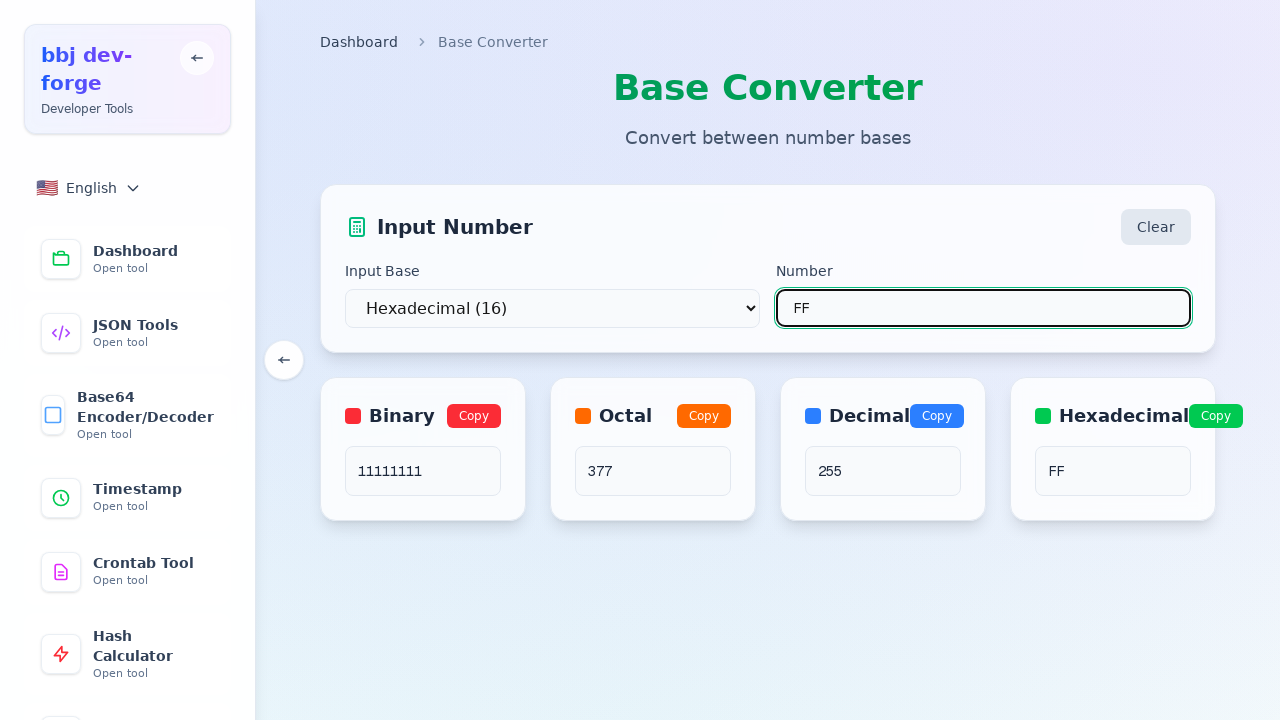

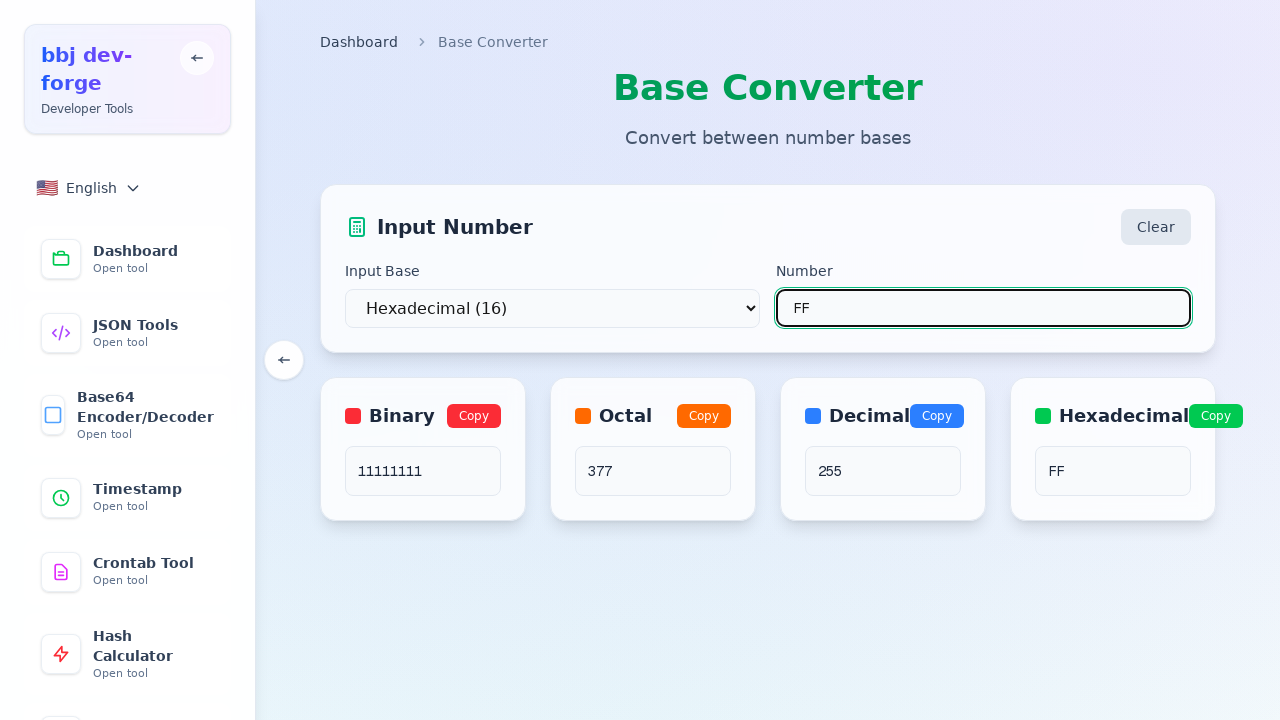